Clicks the "Get started" link on the Playwright documentation homepage and verifies navigation to Getting Started page

Starting URL: https://playwright.dev/

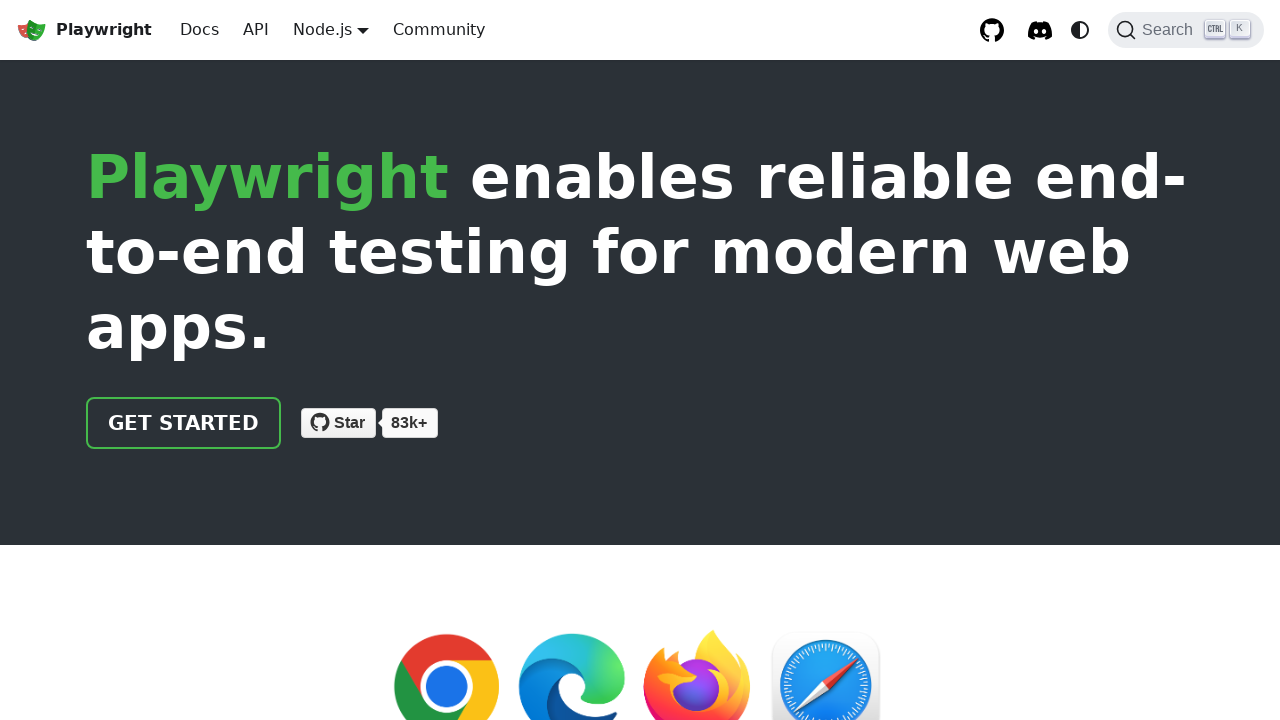

Clicked 'Get started' link on Playwright documentation homepage at (184, 423) on text=Get started
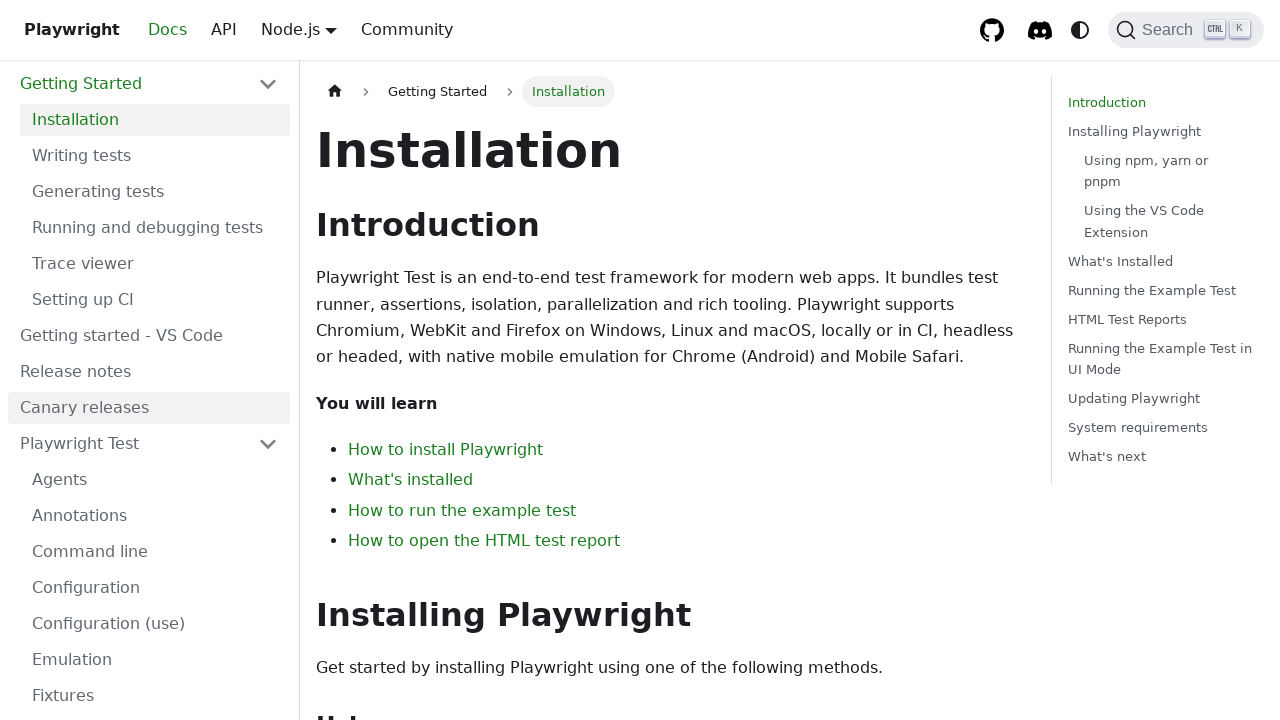

Waited for page to load and verified navigation to Getting Started page
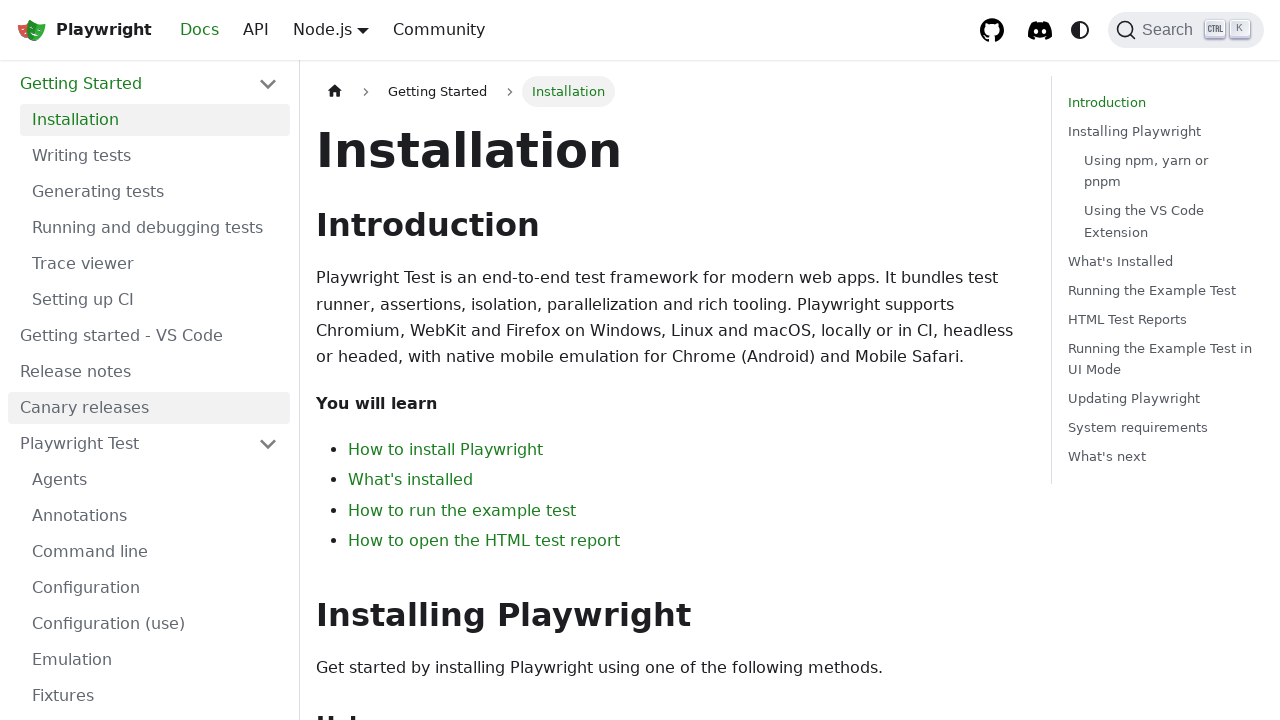

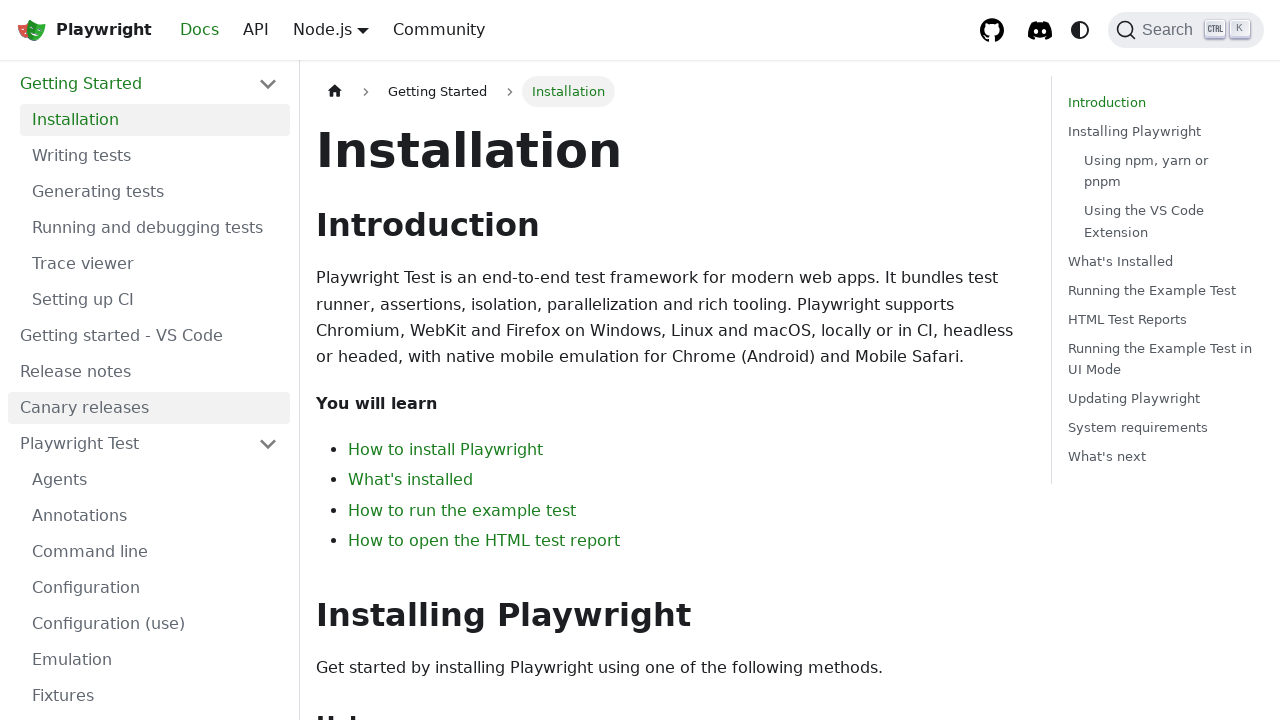